Tests various checkbox interactions on LeafGround practice site including clicking basic checkboxes, ajax checkboxes, toggle switches, and dropdown checkboxes to verify checkbox functionality.

Starting URL: https://leafground.com/checkbox.xhtml

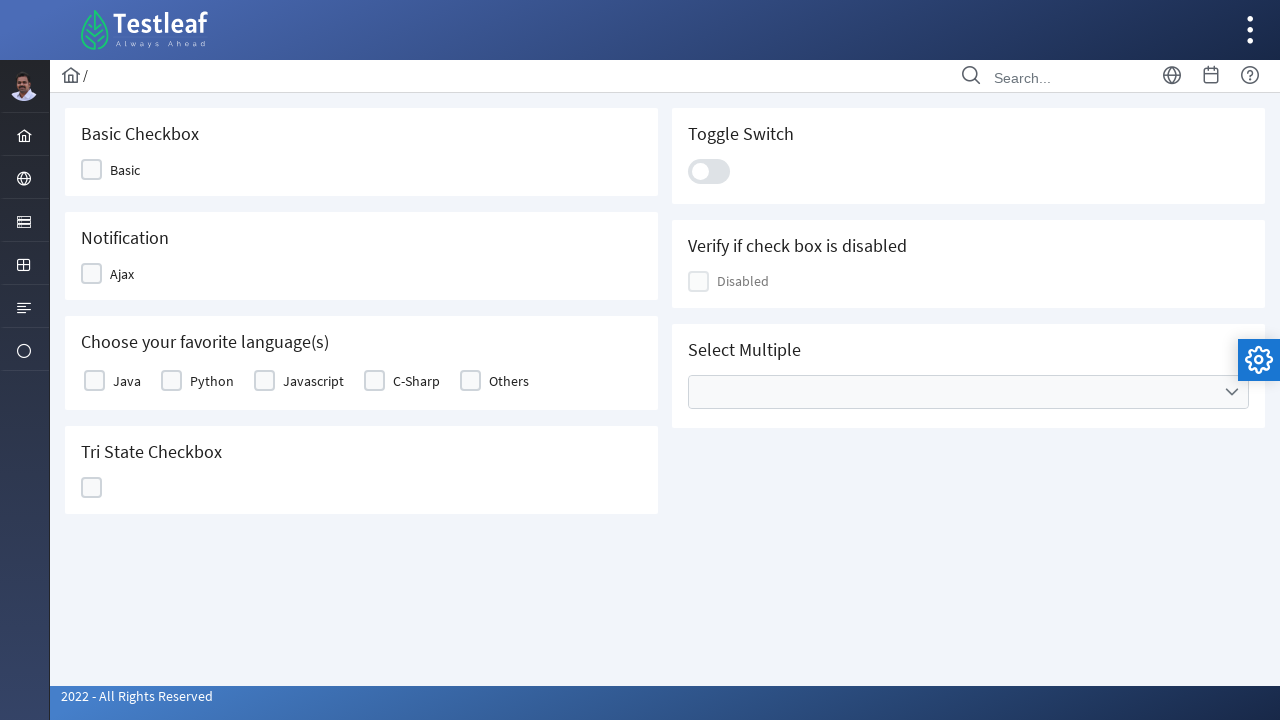

Clicked 'Basic' checkbox at (125, 170) on xpath=//span[text()='Basic']
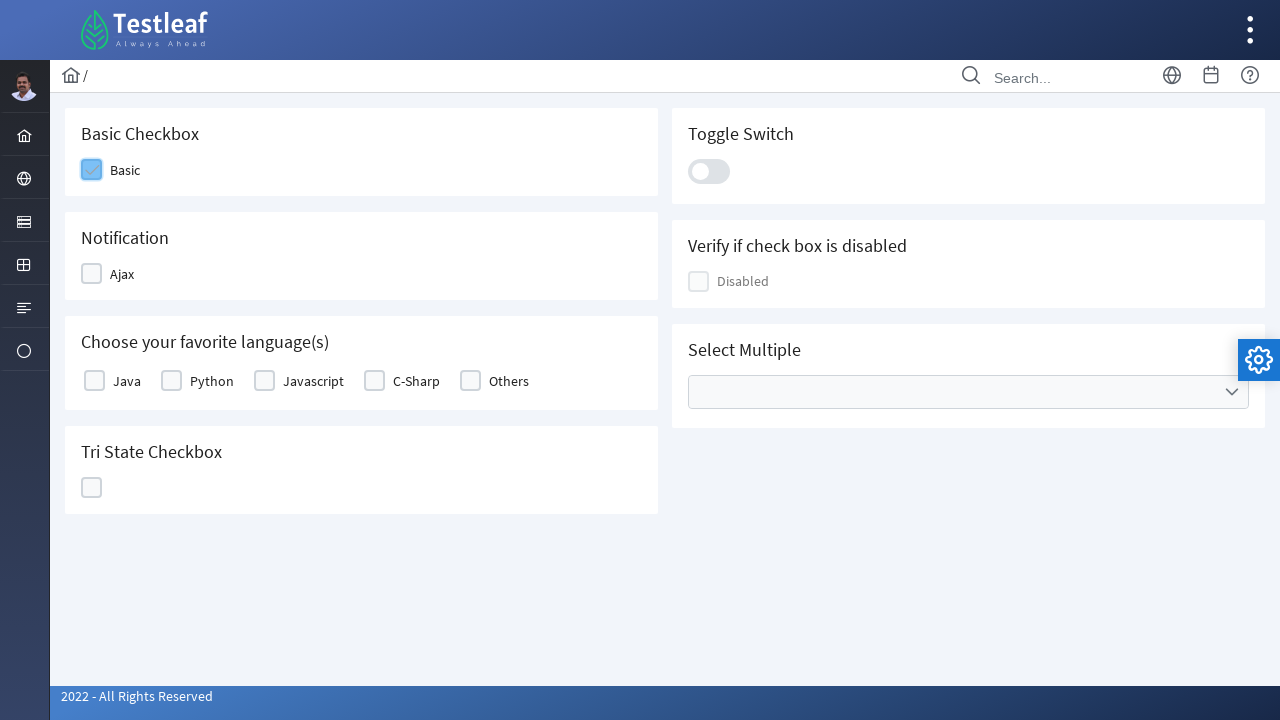

Clicked 'Ajax' checkbox at (122, 274) on xpath=//span[text()='Ajax']
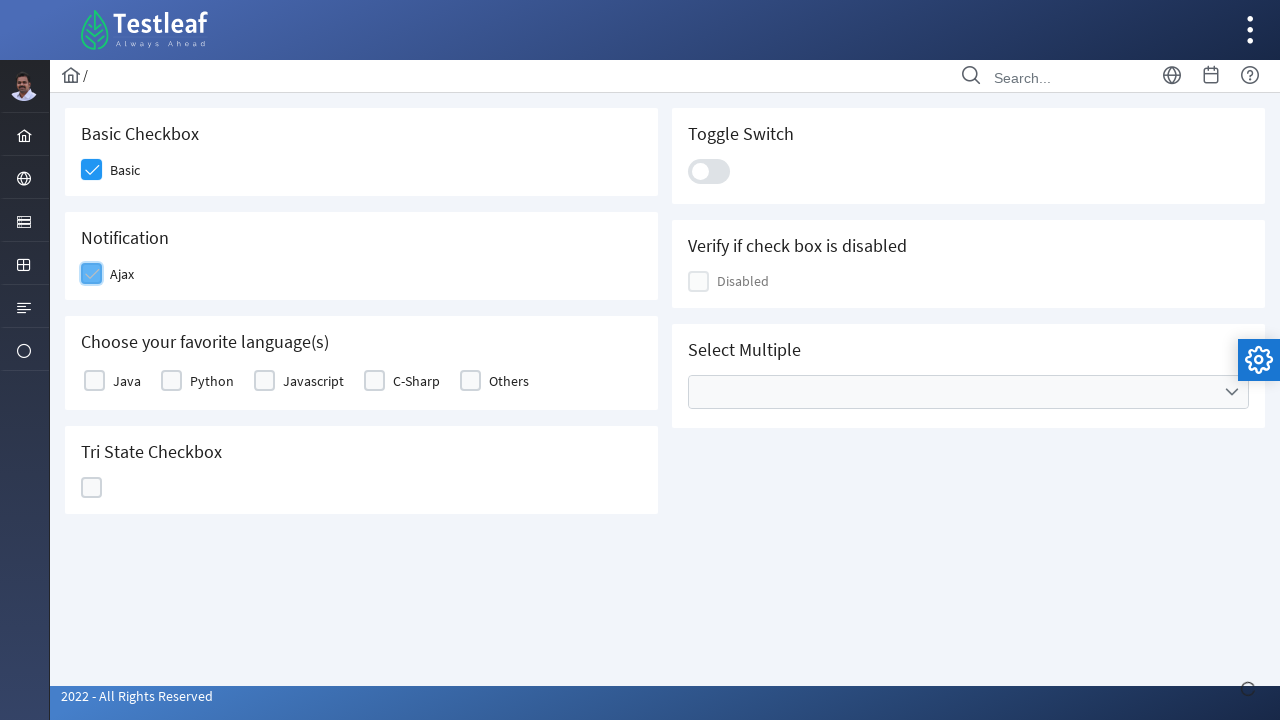

Clicked 'Java' checkbox at (127, 381) on xpath=//label[text()='Java']
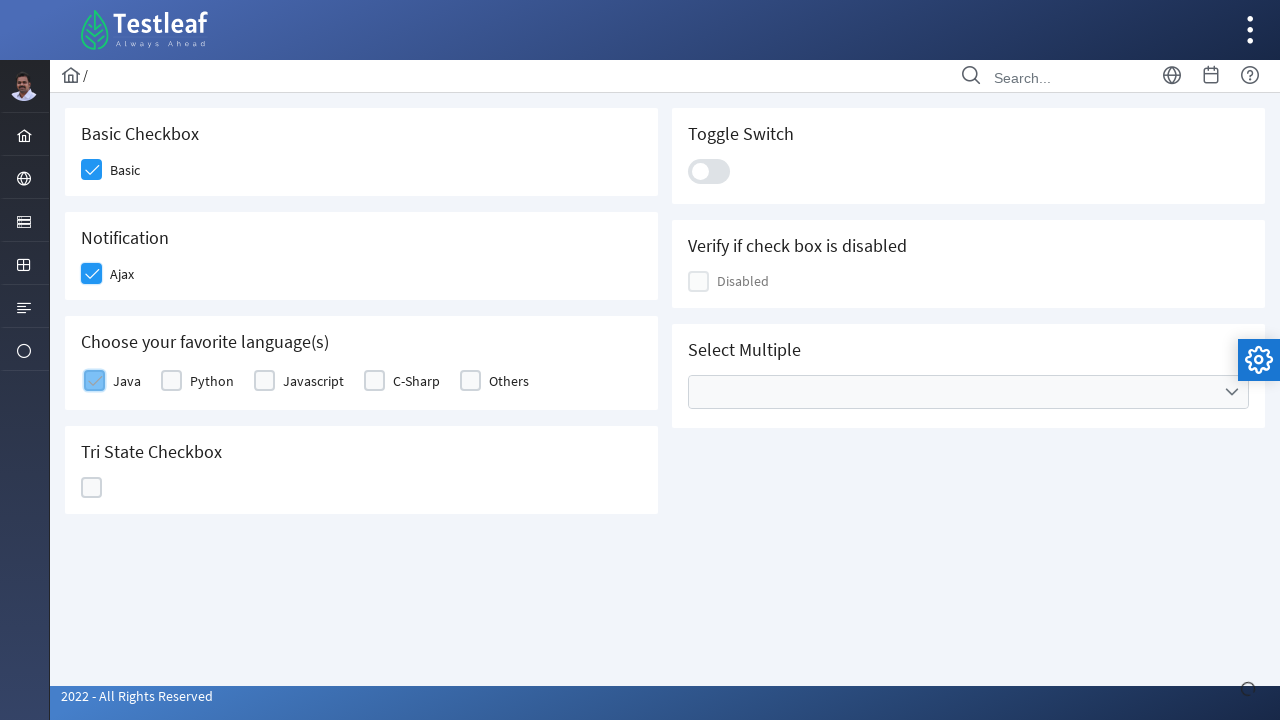

Clicked 5th checkbox (triggers notification) at (92, 488) on (//div[@class='ui-chkbox-box ui-widget ui-corner-all ui-state-default'])[5]
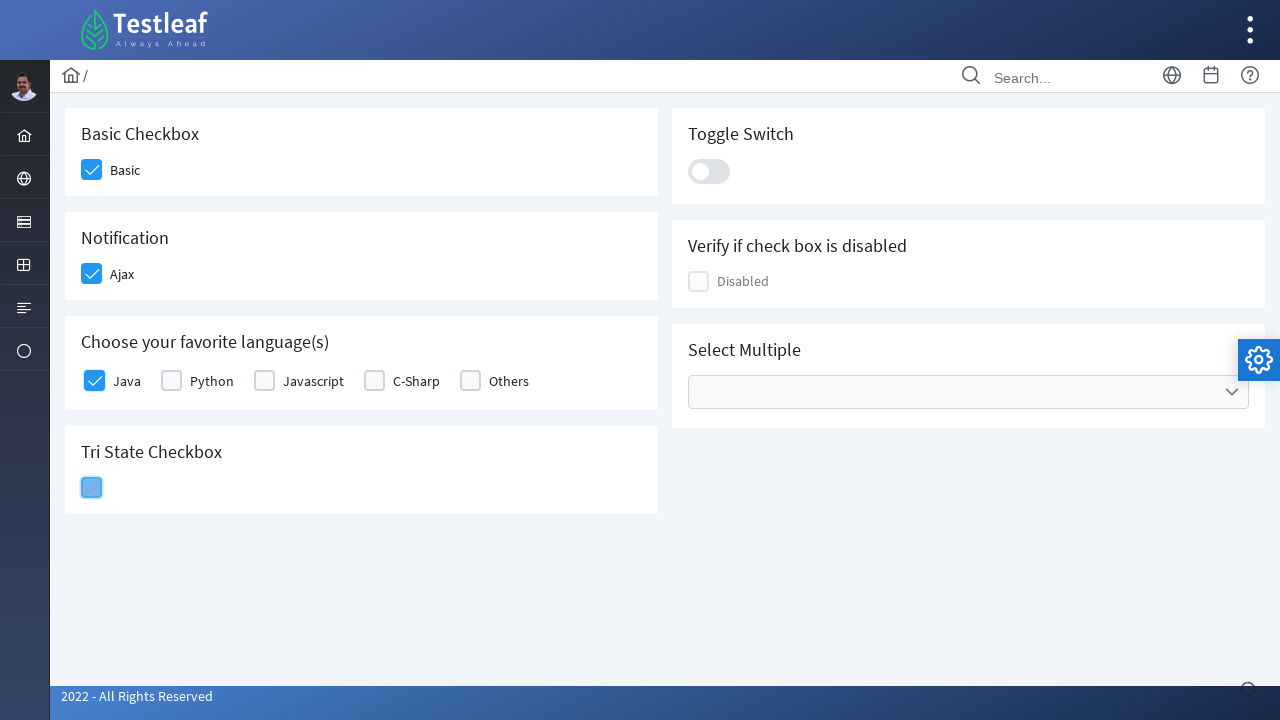

Waited 500ms for notification to appear
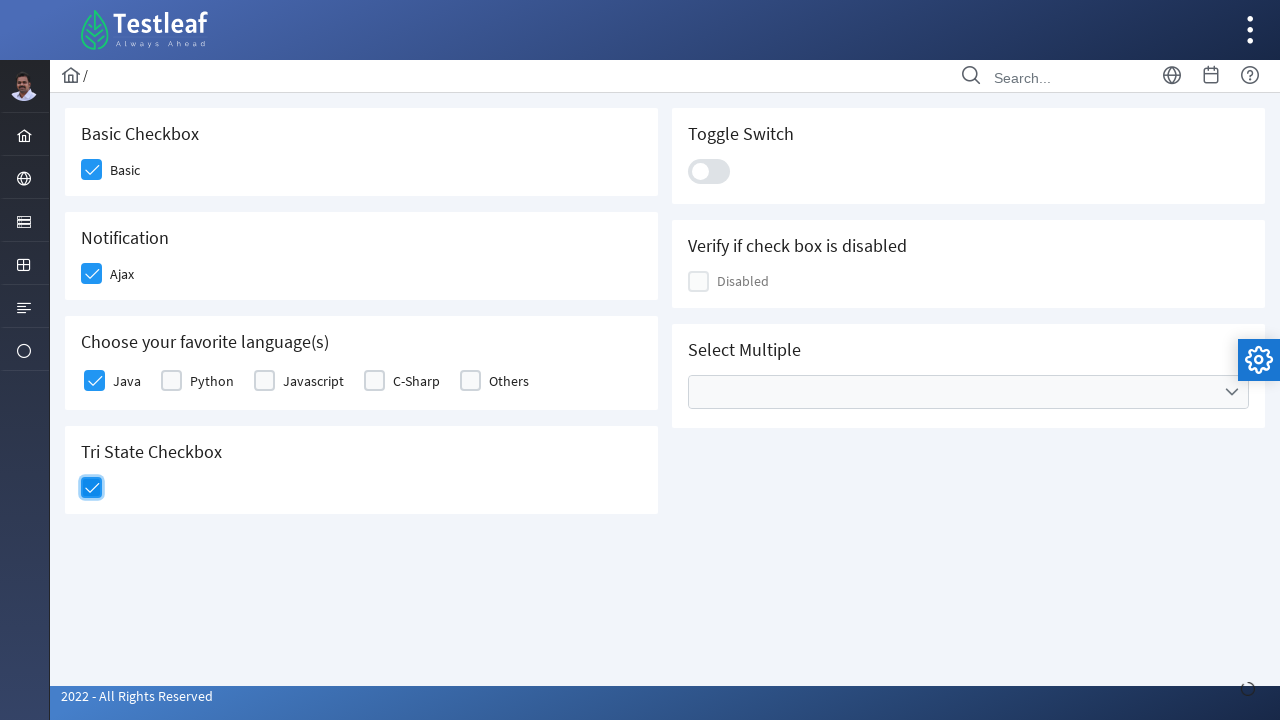

Clicked toggle switch at (709, 171) on xpath=//div[@class='ui-toggleswitch-slider']
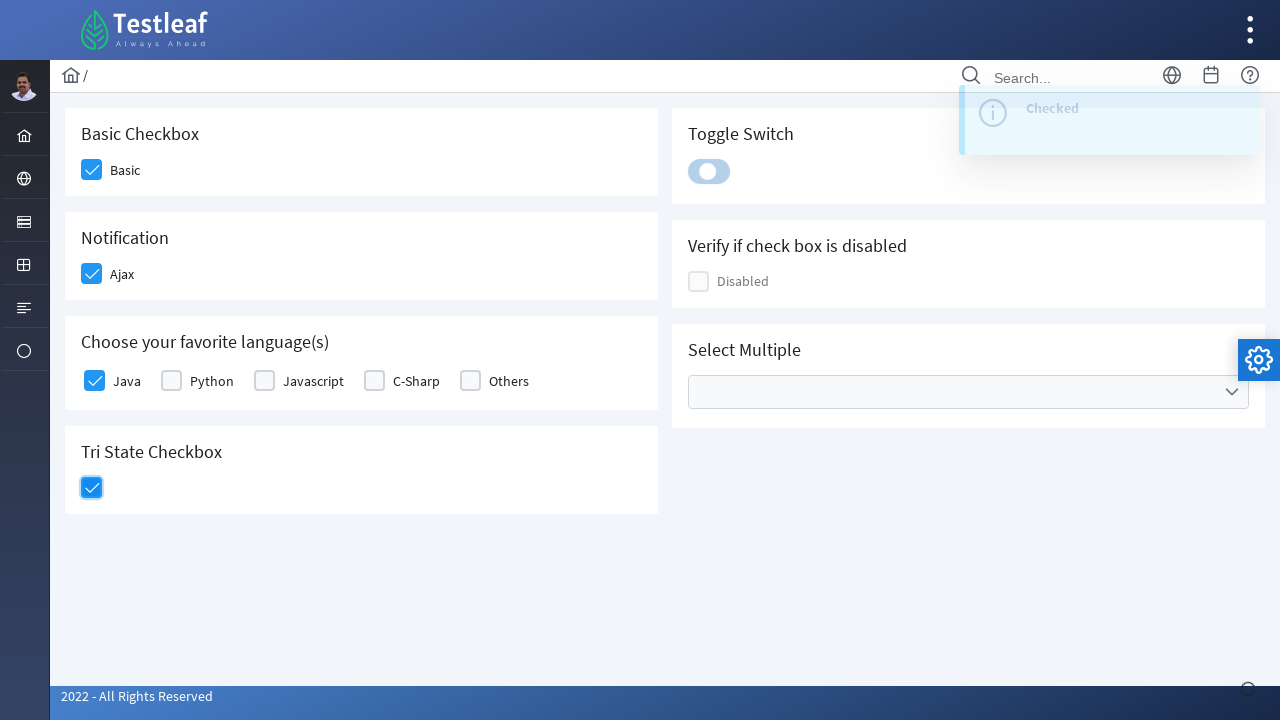

Clicked dropdown to expand checkbox options at (1232, 392) on xpath=//span[@class='ui-icon ui-icon-triangle-1-s']
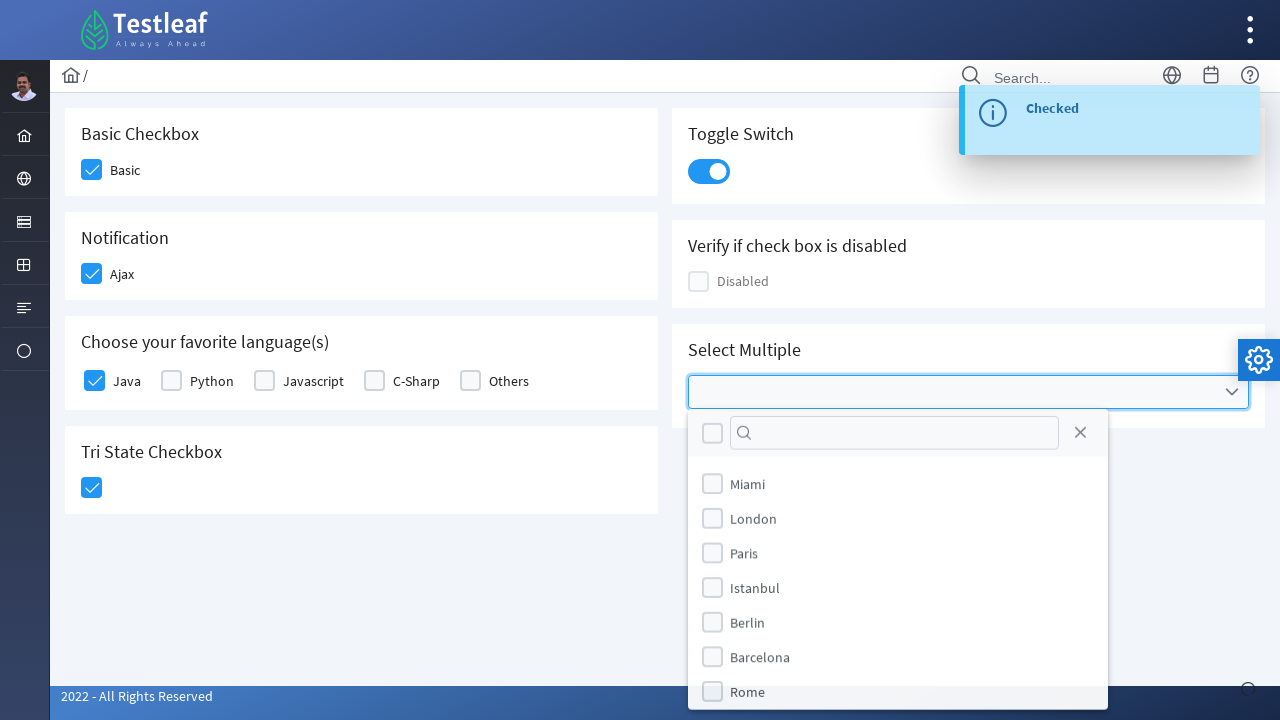

Clicked 6th checkbox in dropdown at (712, 484) on (//div[@class='ui-chkbox-box ui-widget ui-corner-all ui-state-default'])[6]
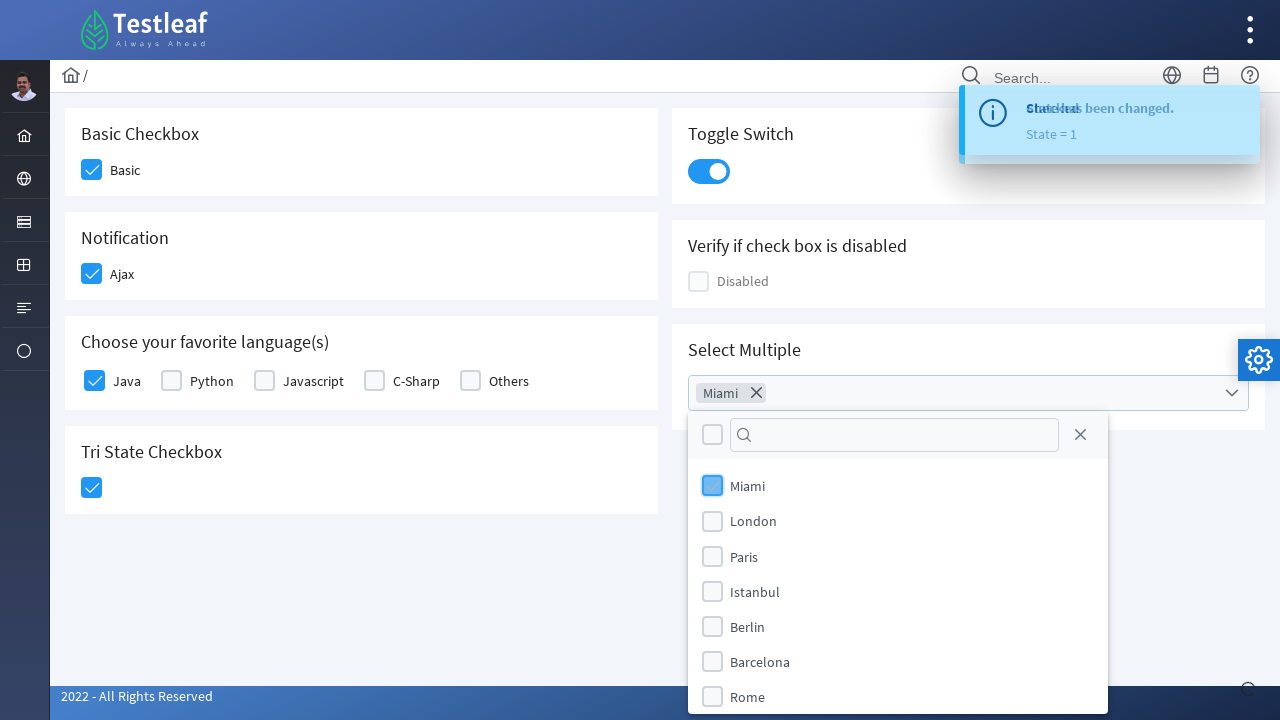

Clicked 7th checkbox in dropdown at (712, 556) on (//div[@class='ui-chkbox-box ui-widget ui-corner-all ui-state-default'])[7]
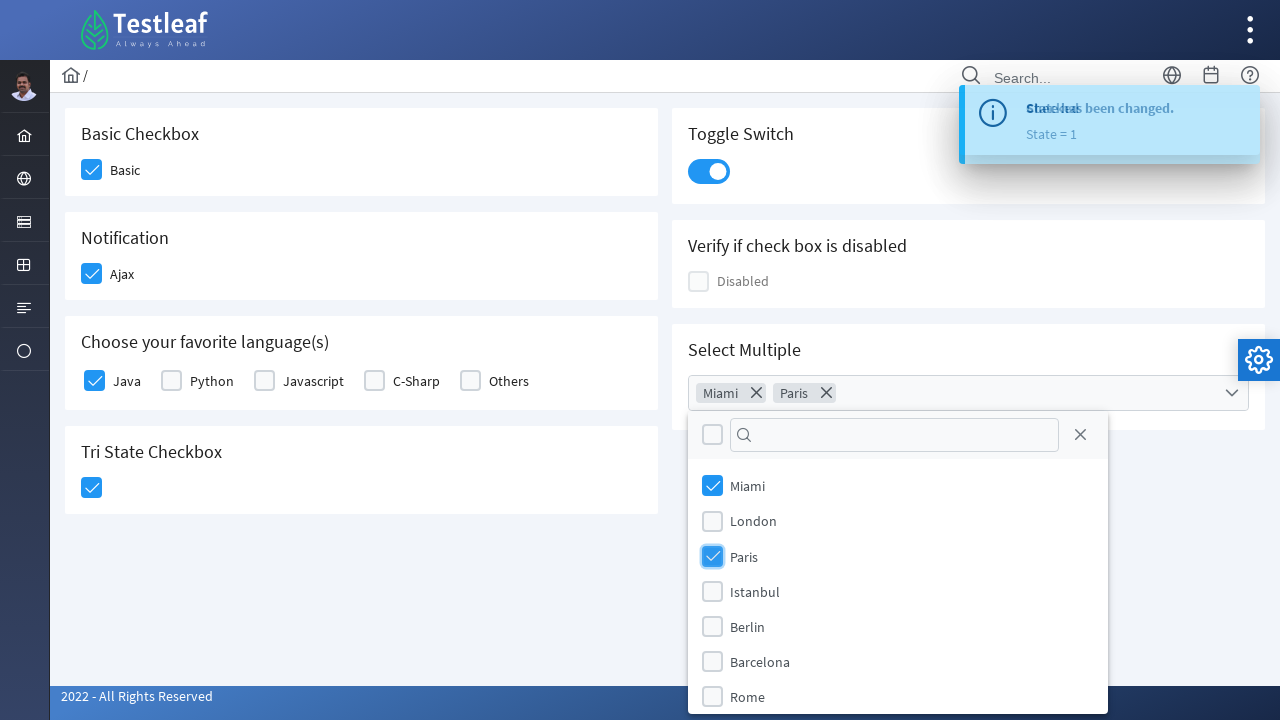

Clicked 8th checkbox in dropdown at (712, 626) on (//div[@class='ui-chkbox-box ui-widget ui-corner-all ui-state-default'])[8]
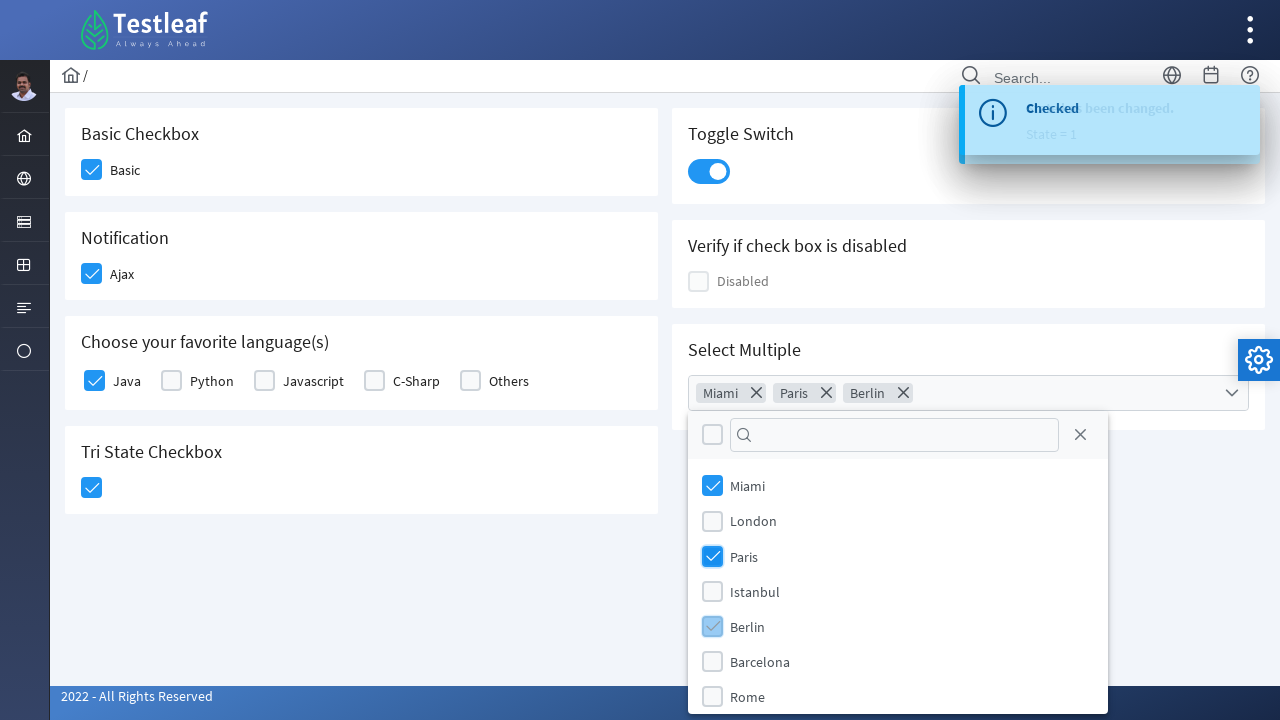

Closed the dropdown at (1080, 435) on xpath=//span[@class='ui-icon ui-icon-circle-close']
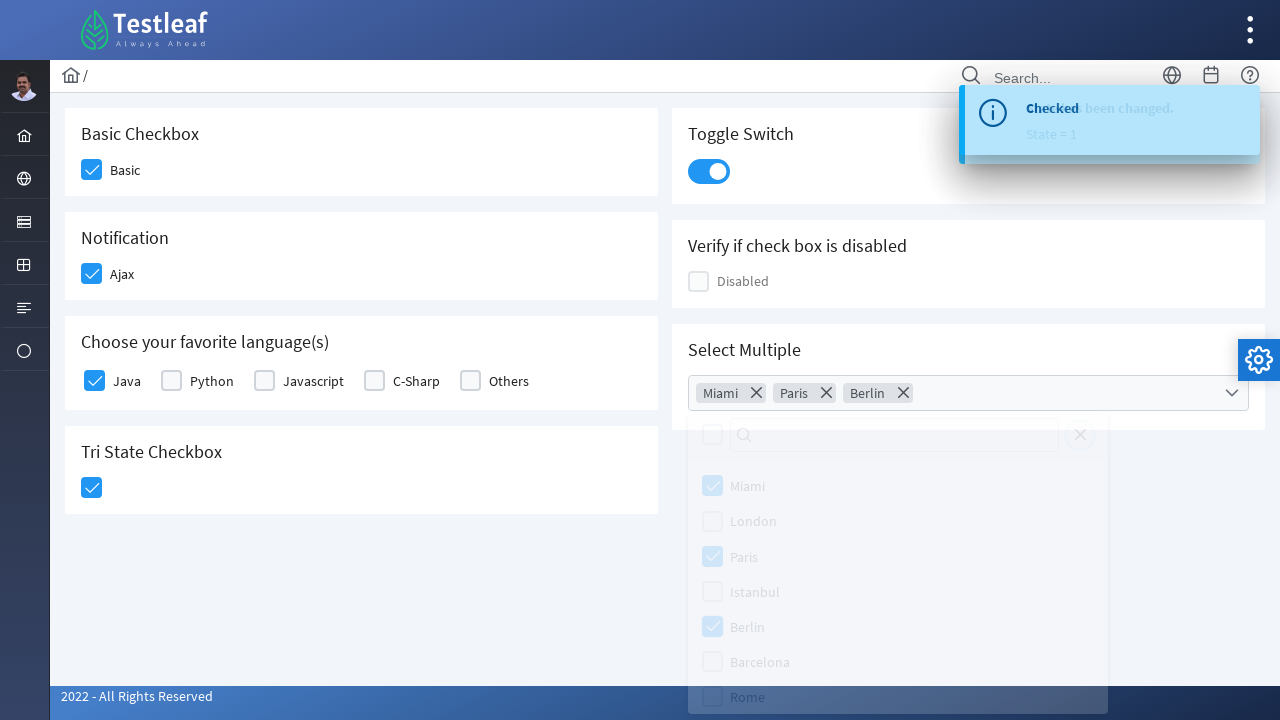

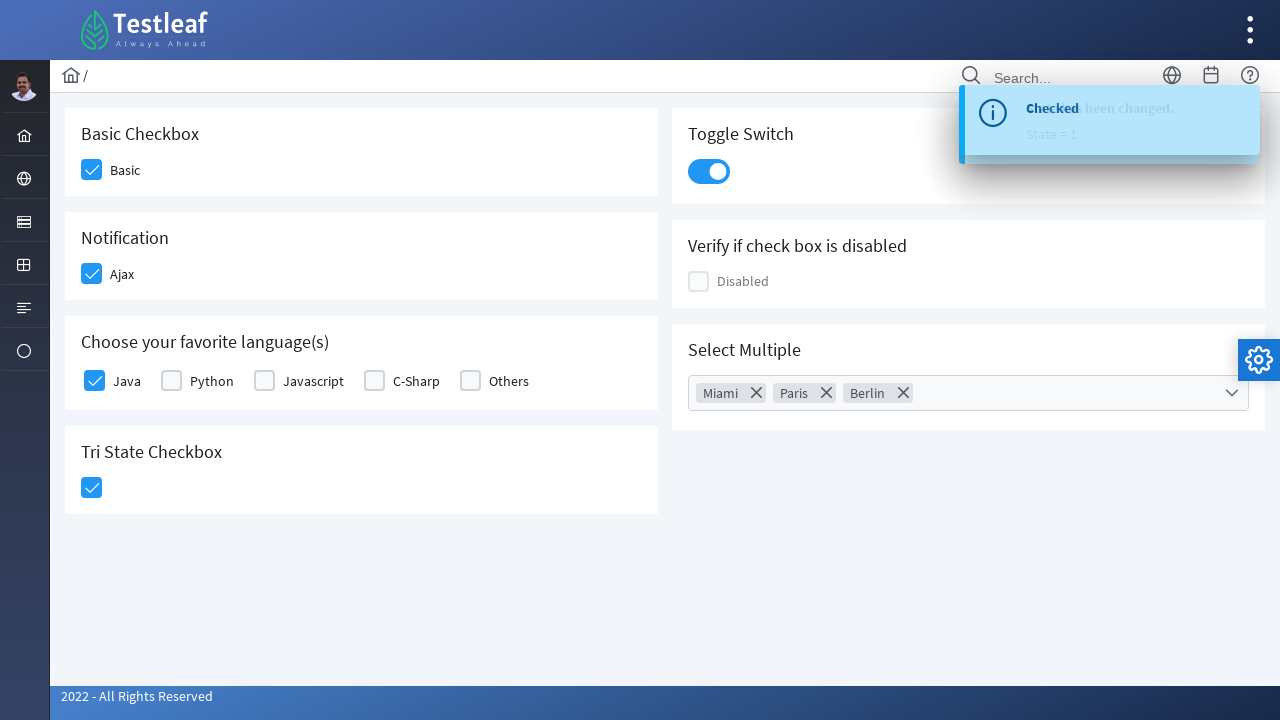